Tests various scrolling behaviors including window scrolling, element-specific scrolling, and scrolling to page bottom

Starting URL: https://rahulshettyacademy.com/AutomationPractice/

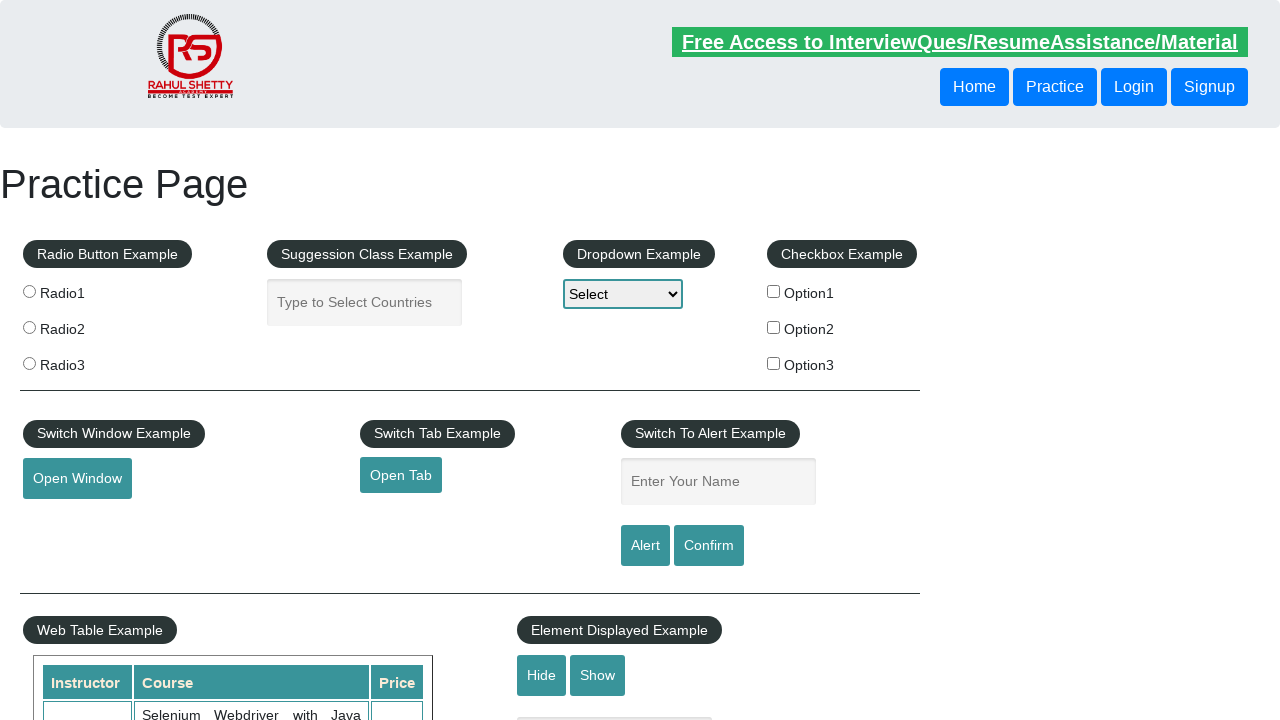

Navigated to AutomationPractice page
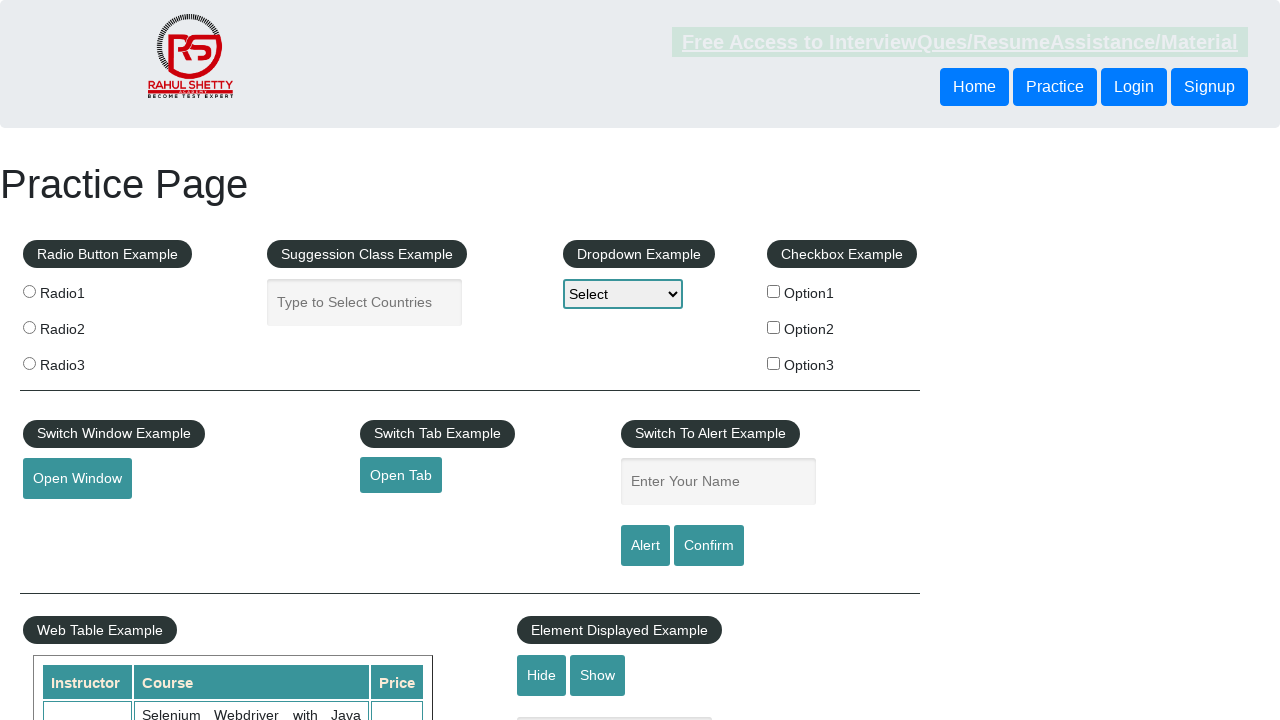

Scrolled window down by 500 pixels
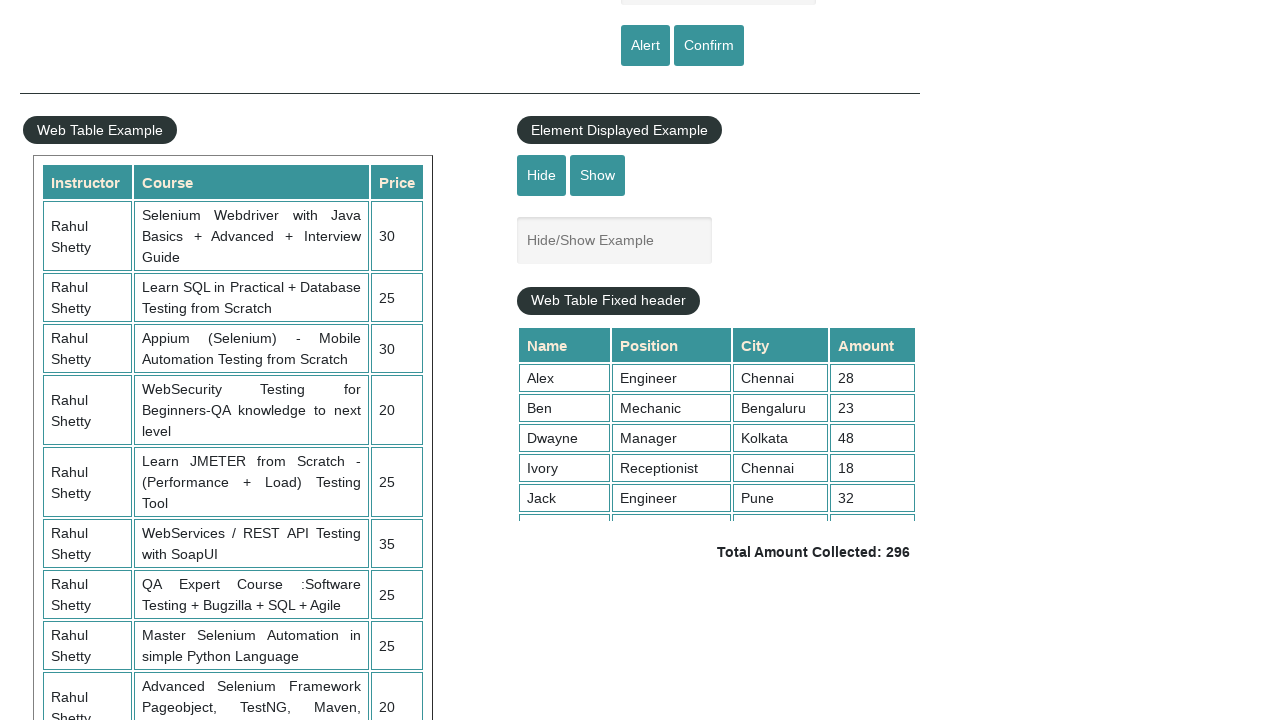

Waited 5 seconds for scroll effect to complete
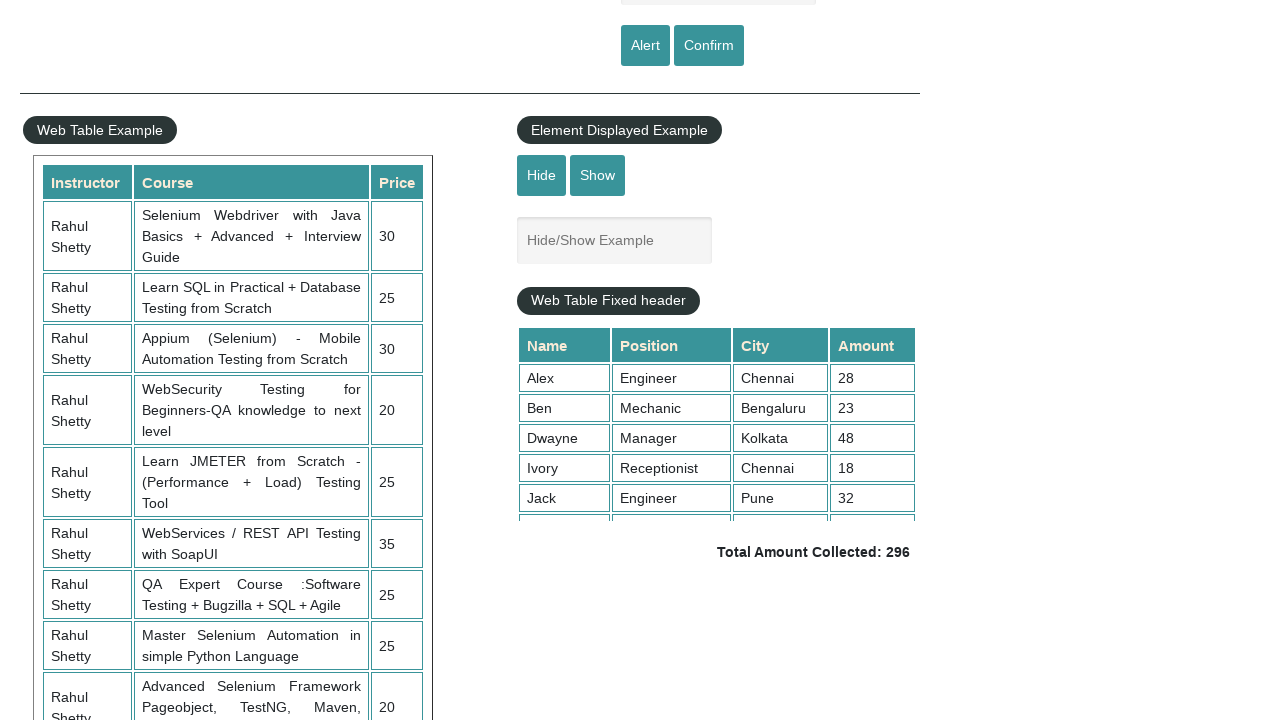

Scrolled table element with class tableFixHead to position 5000
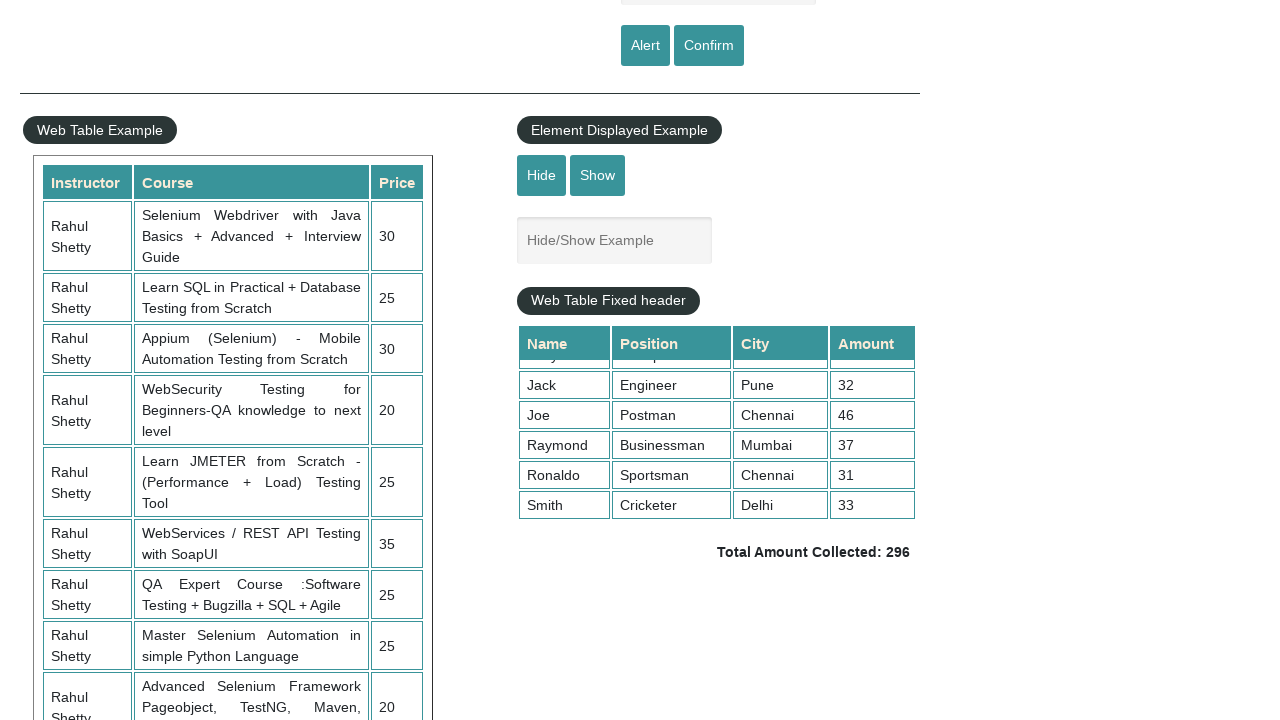

Waited 5 seconds for table scroll effect to complete
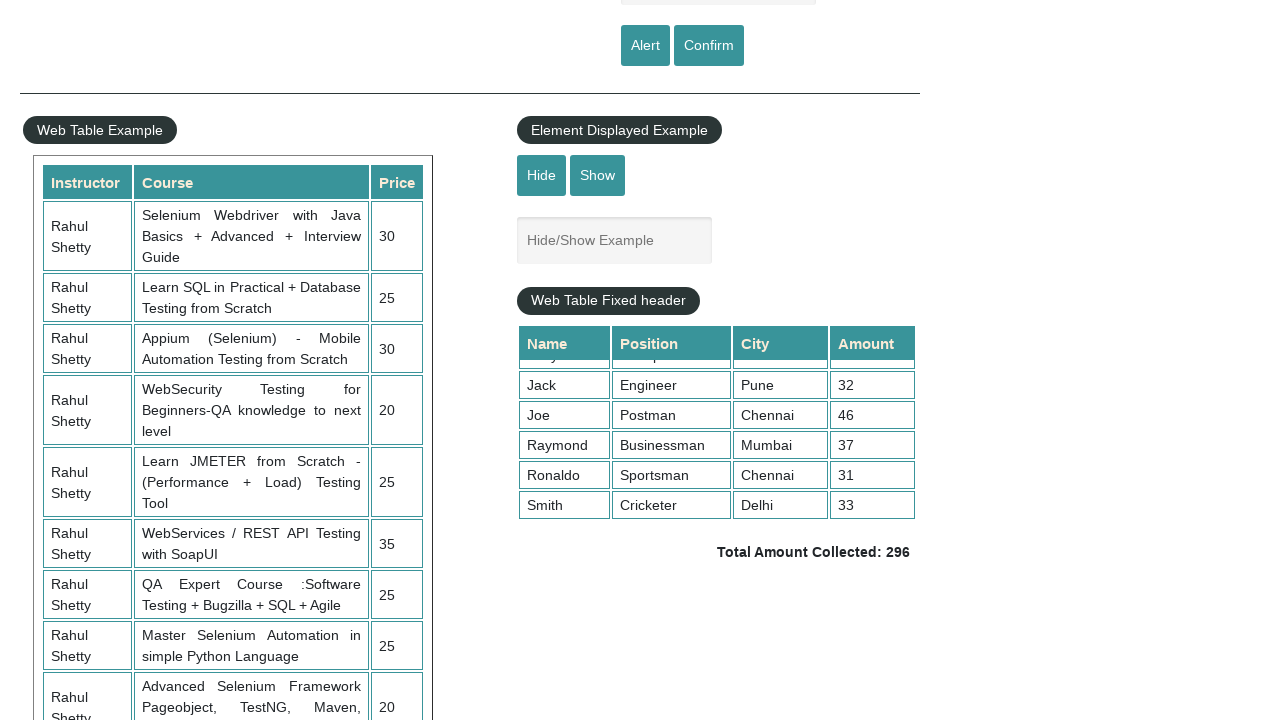

Scrolled window to bottom of page
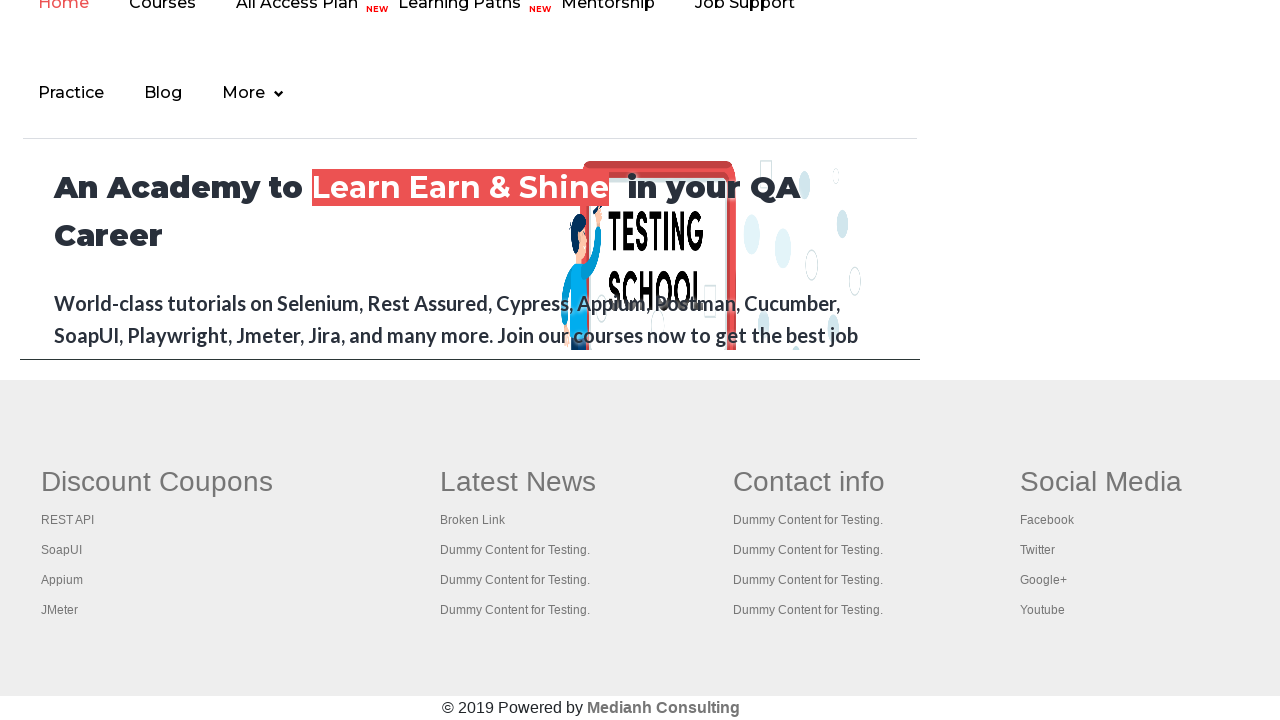

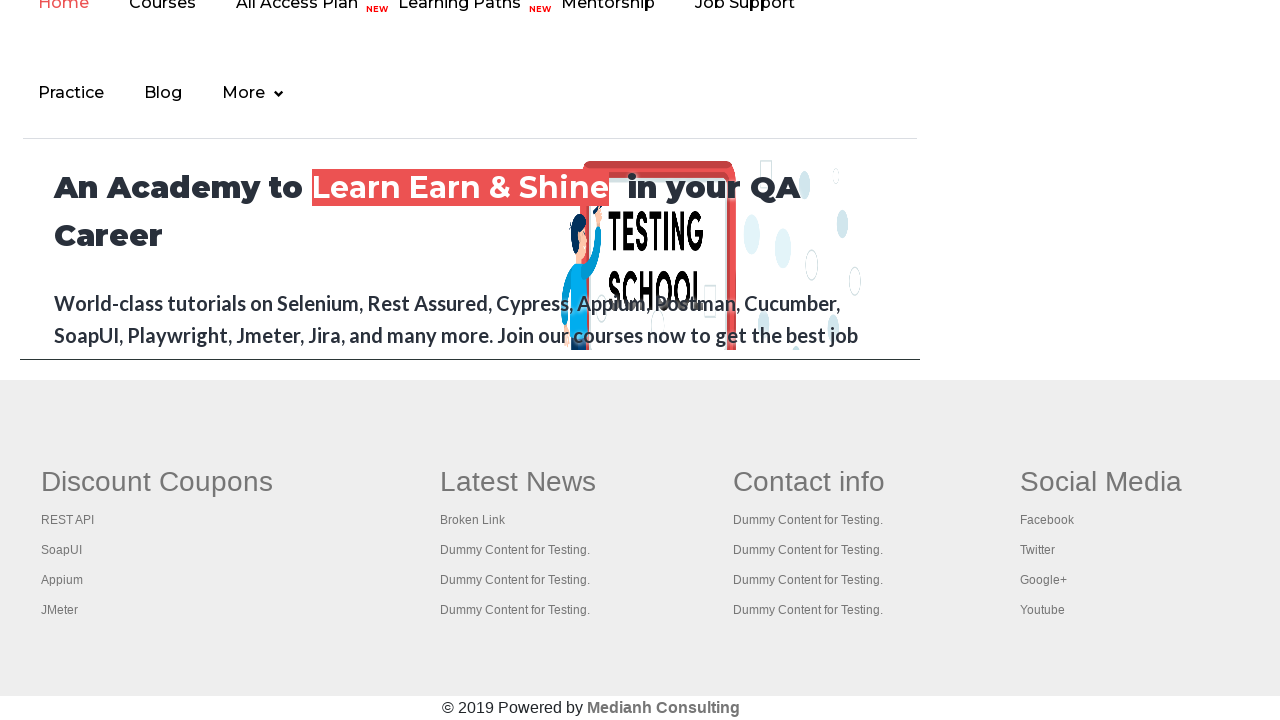